Tests opening a new window by clicking a link

Starting URL: http://the-internet.herokuapp.com/windows

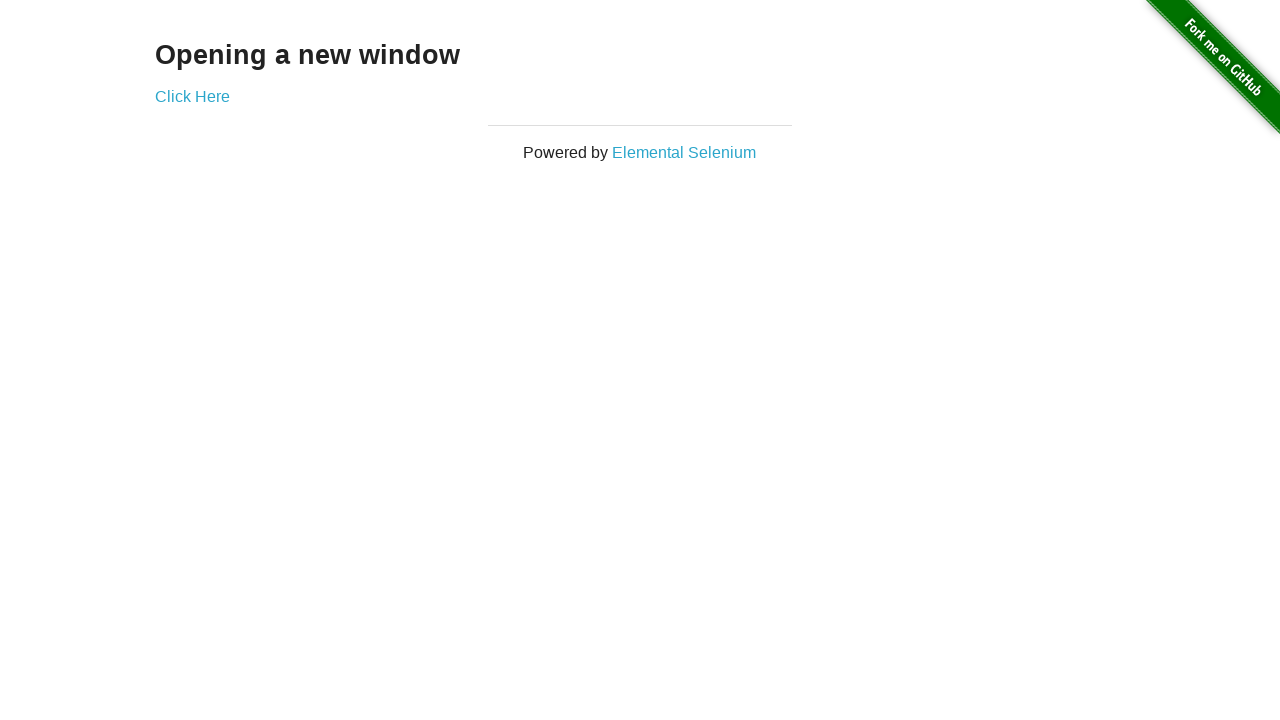

Clicked 'Click here' link to open new window at (192, 96) on text=Click here
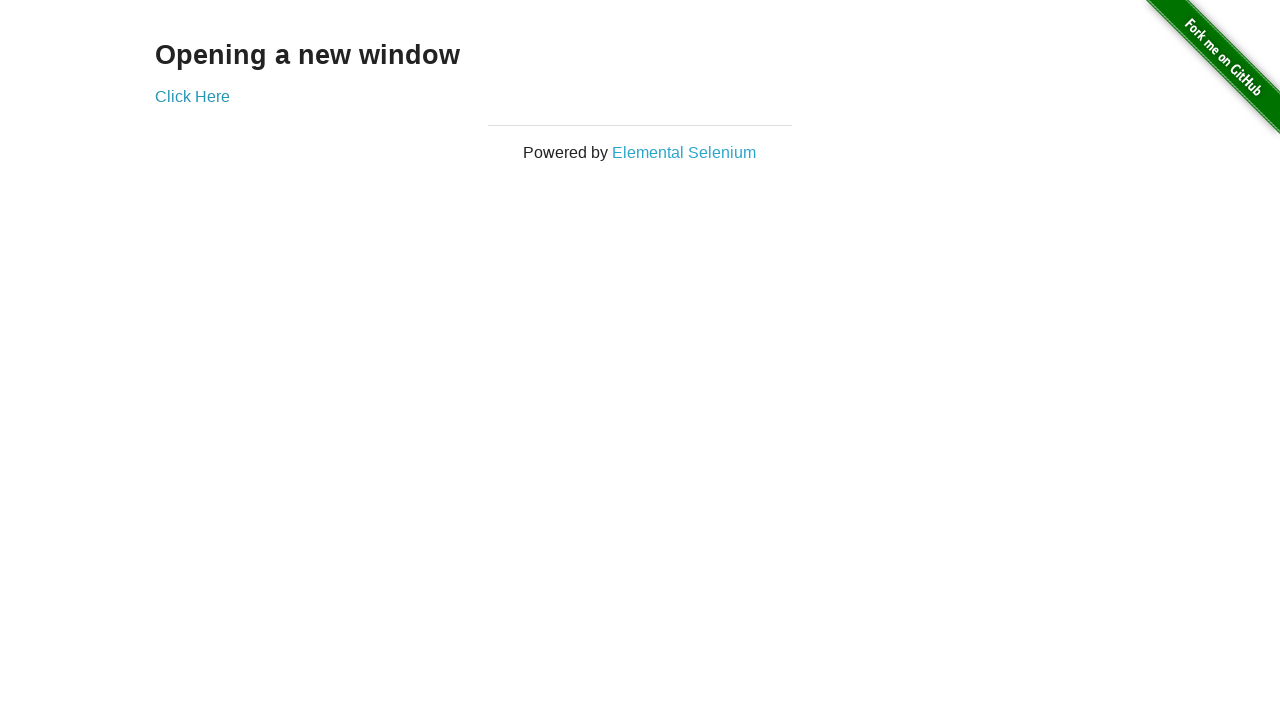

Waited 1000ms for new window to open
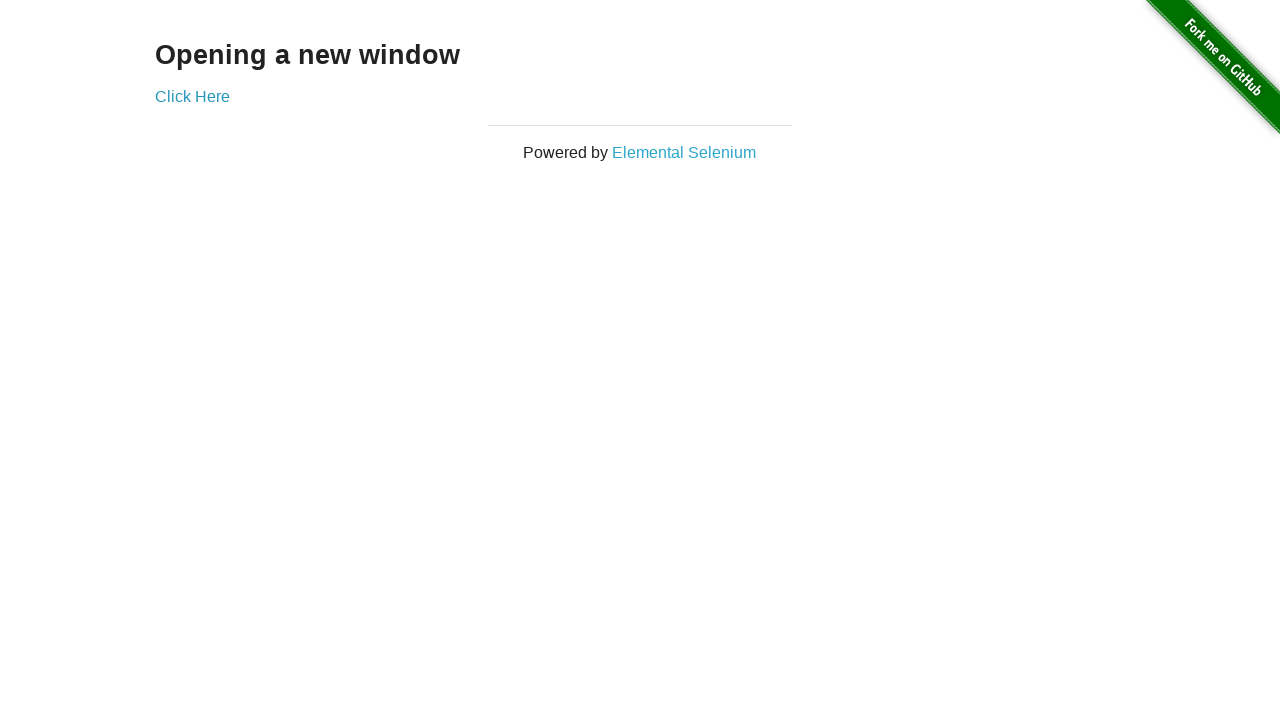

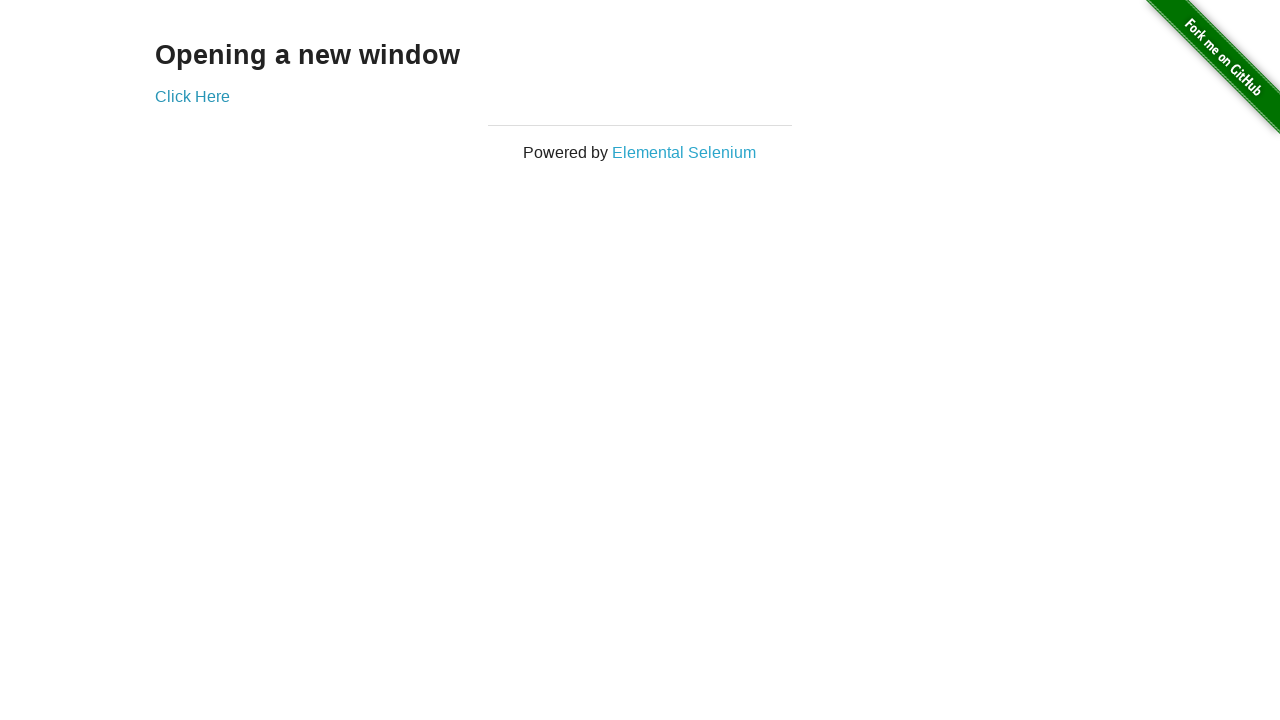